Navigates to a GitHub user profile page and verifies it loads successfully.

Starting URL: https://github.com/naeem-bebit

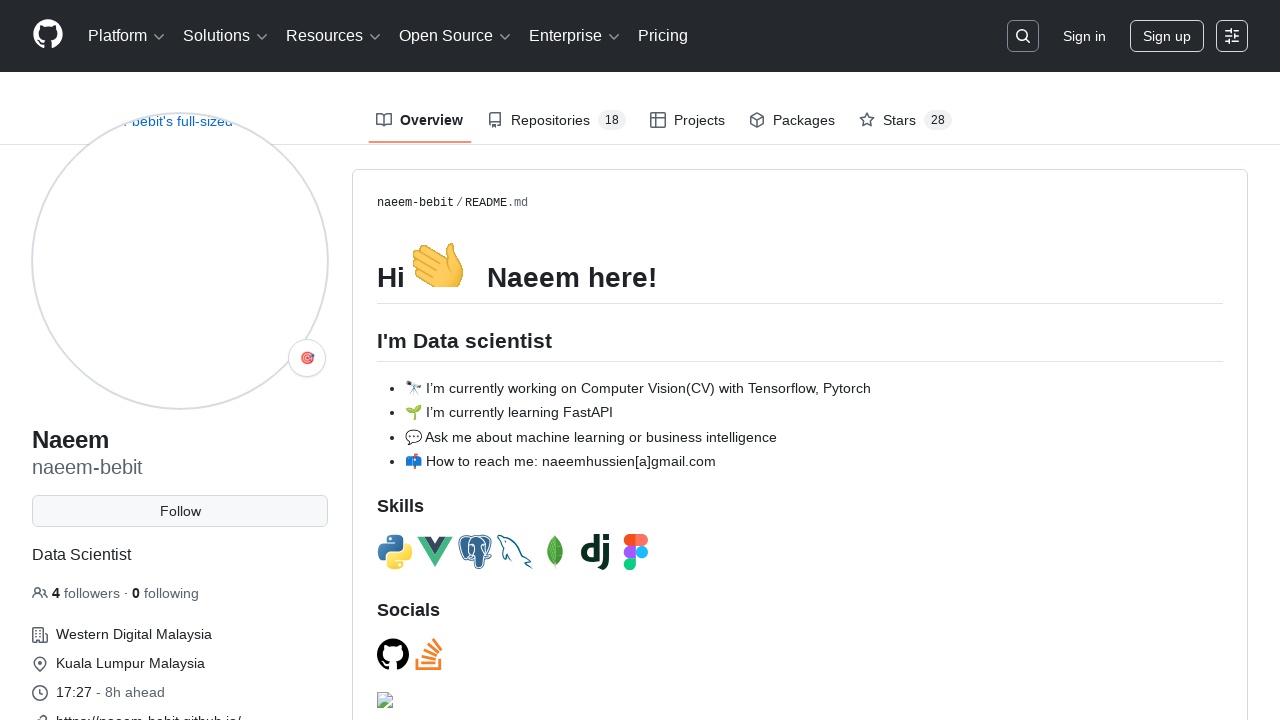

Navigated to GitHub user profile page for naeem-bebit
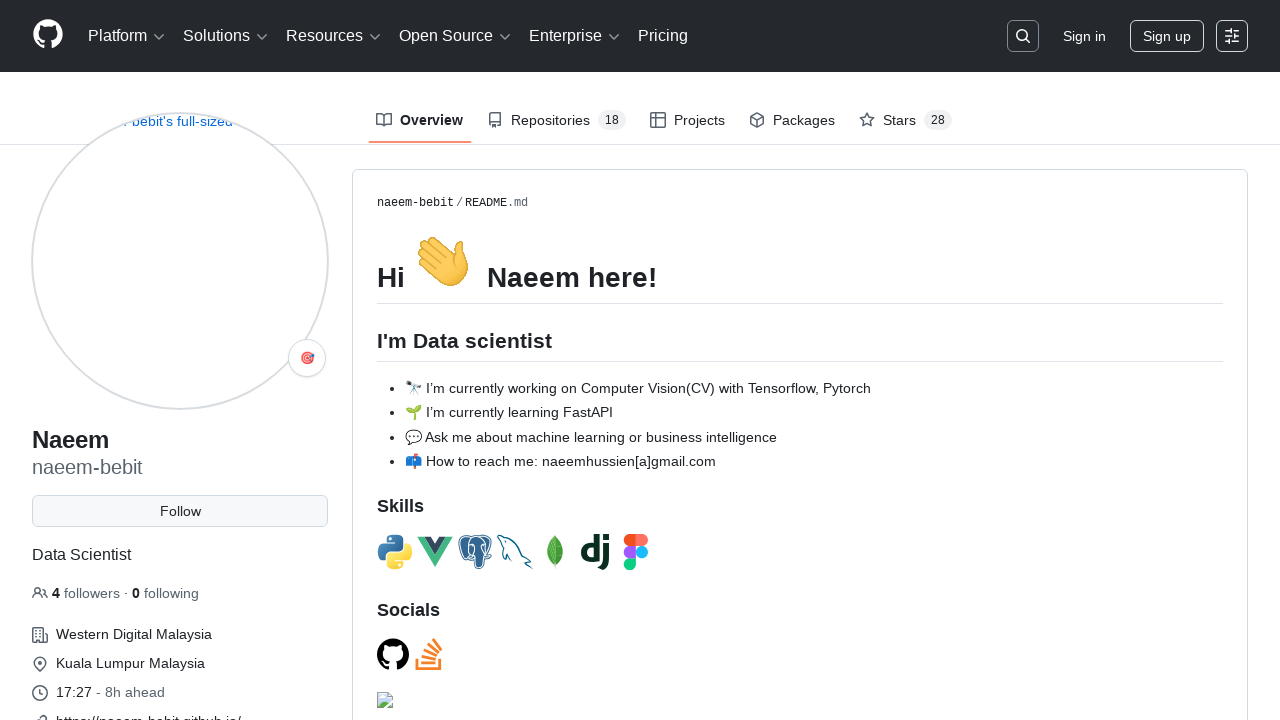

GitHub profile page loaded successfully - avatar element found
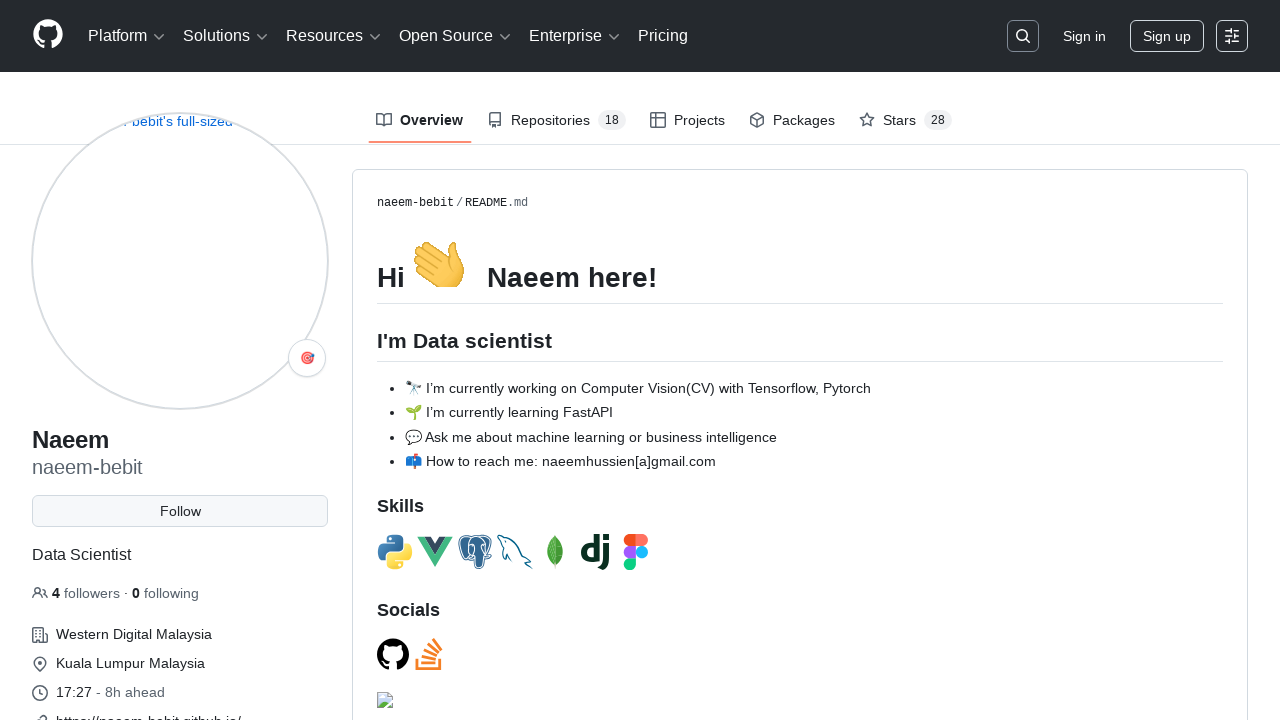

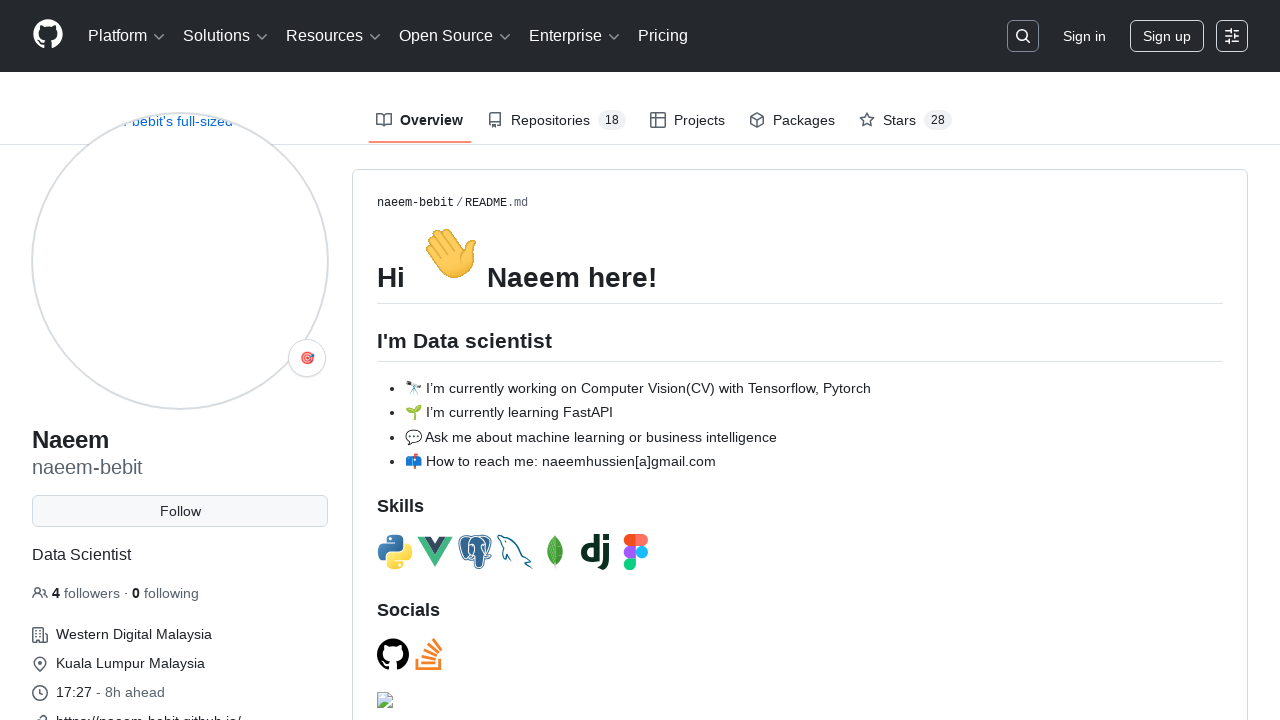